Tests JavaScript alert dismissal functionality by clicking a button that triggers a confirm dialog, dismissing it, and verifying the result message

Starting URL: https://testcenter.techproeducation.com/index.php?page=javascript-alerts

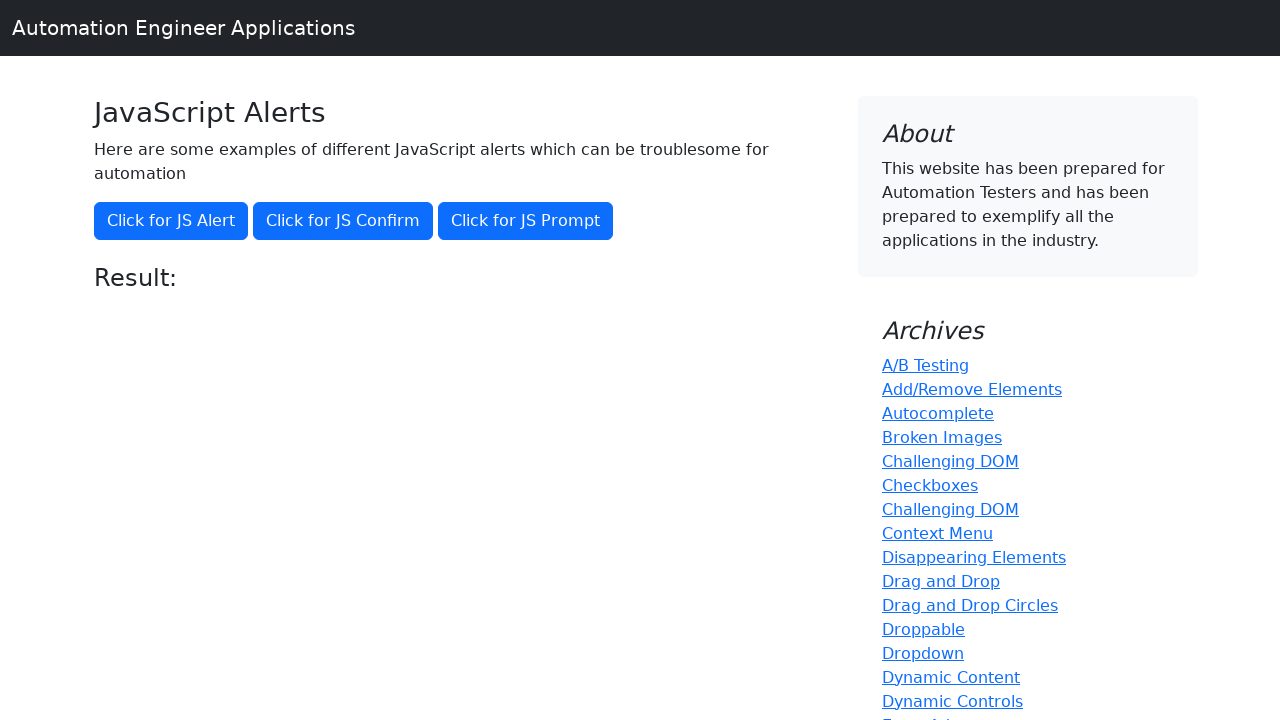

Clicked button to trigger confirm dialog at (343, 221) on xpath=//*[@onclick='jsConfirm()']
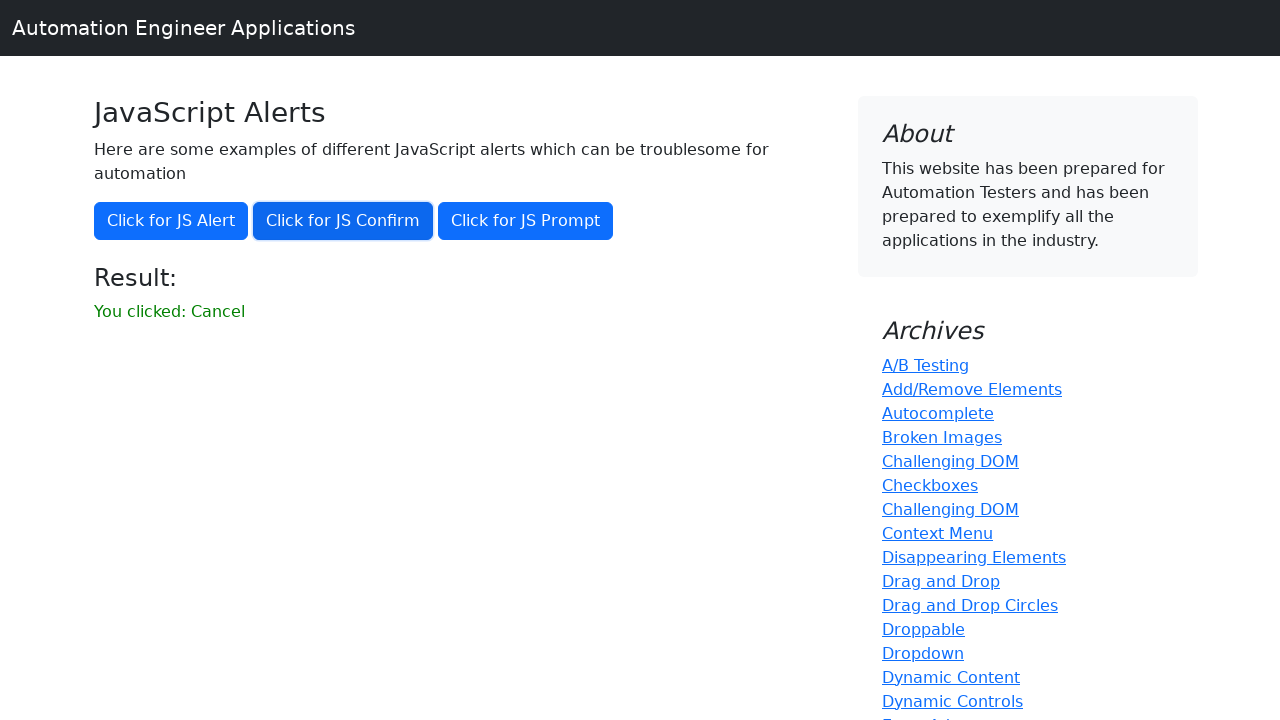

Set up dialog handler to dismiss alerts
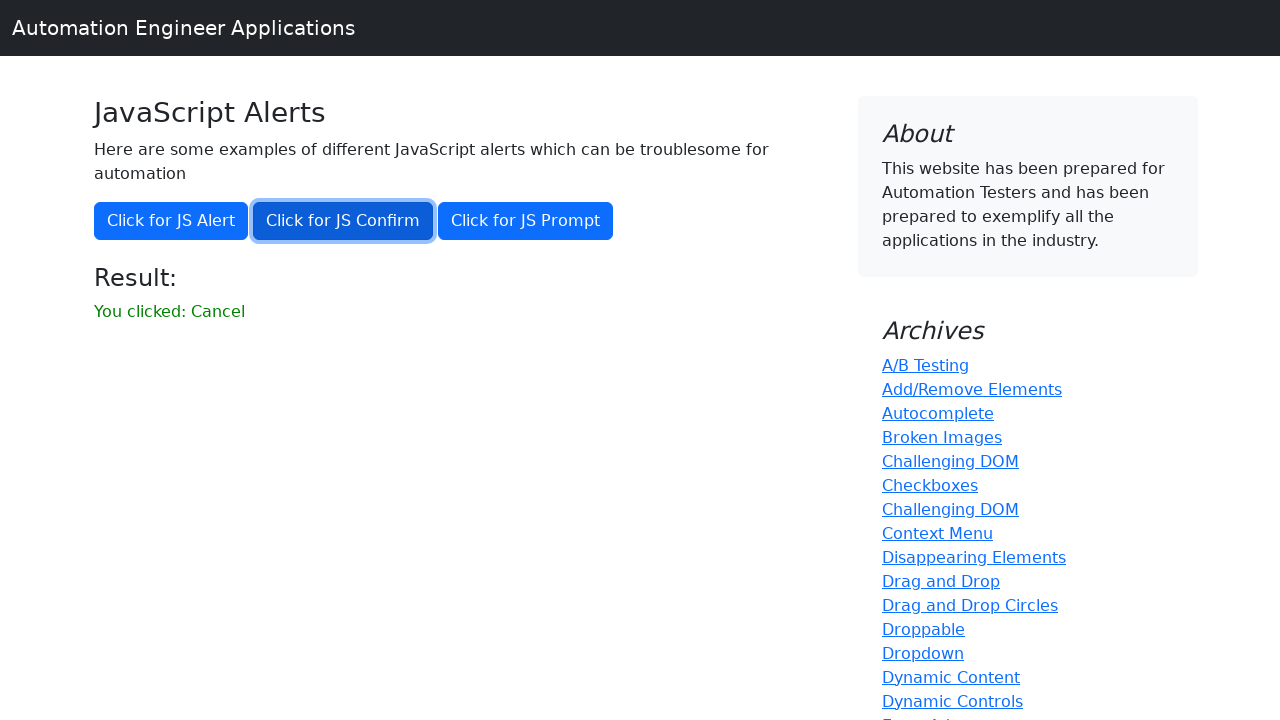

Clicked button to trigger confirm dialog again with dismiss handler active at (343, 221) on xpath=//*[@onclick='jsConfirm()']
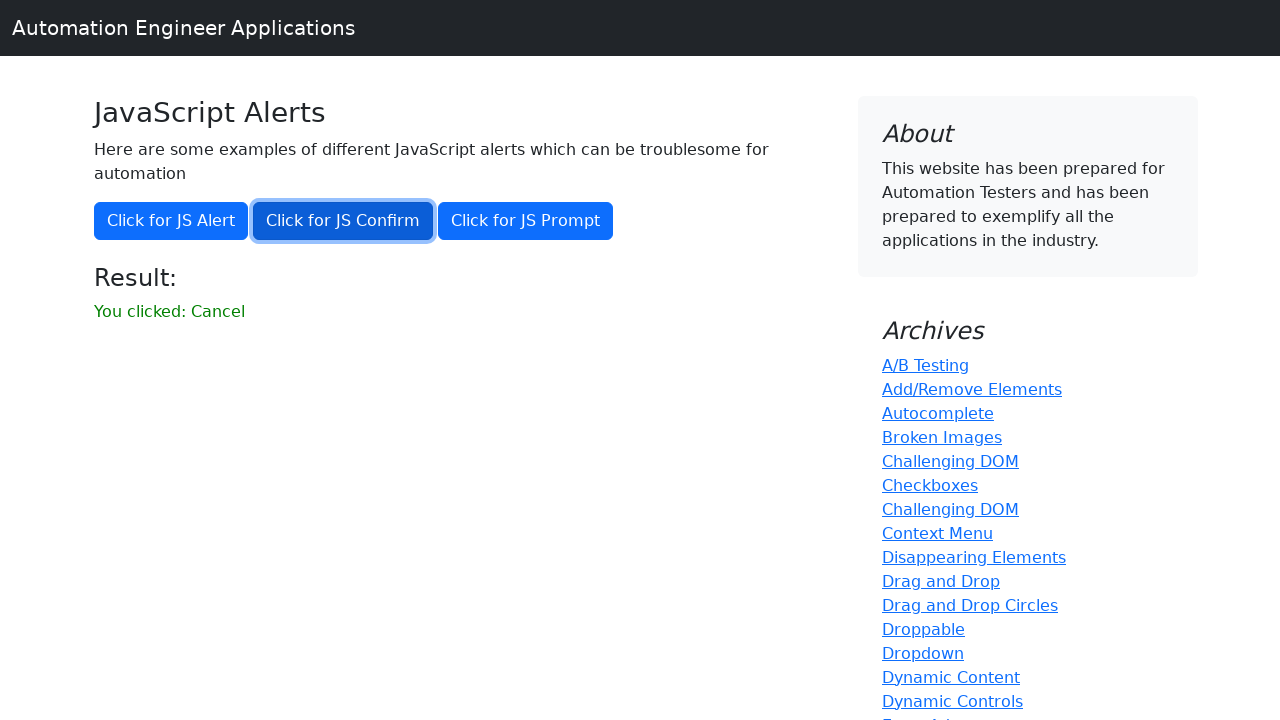

Located result message element
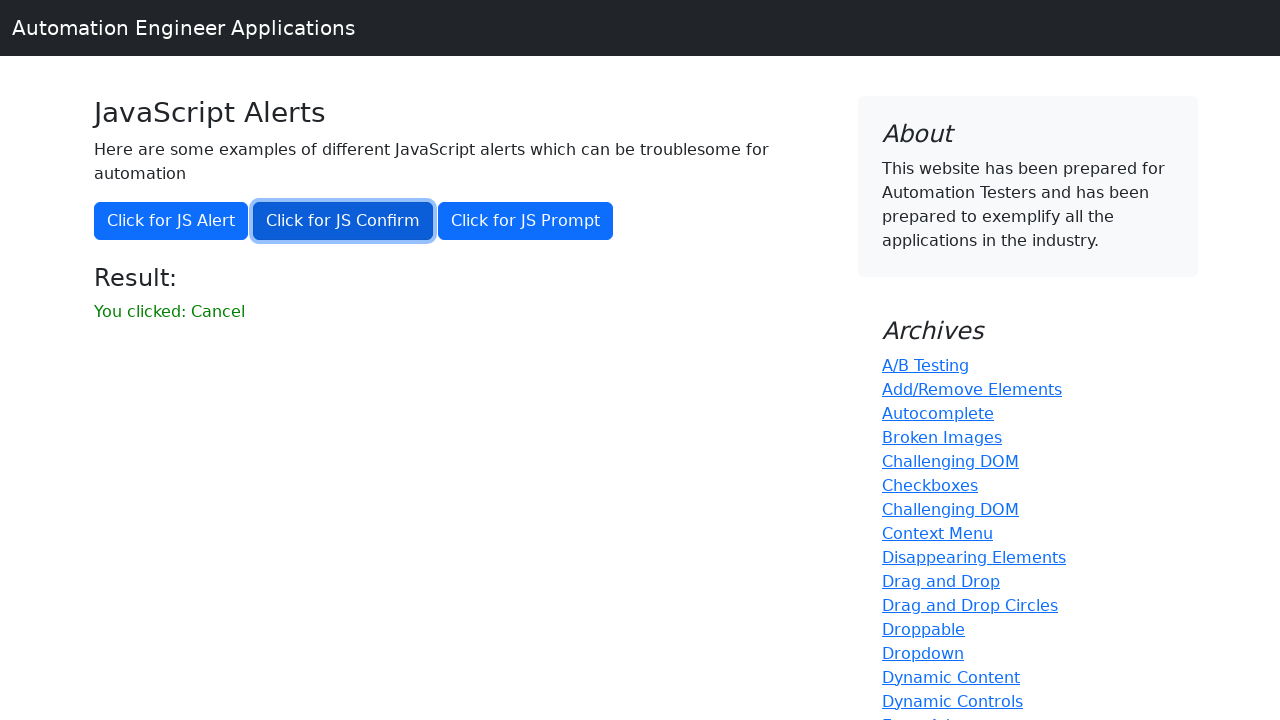

Verified result message displays 'You clicked: Cancel'
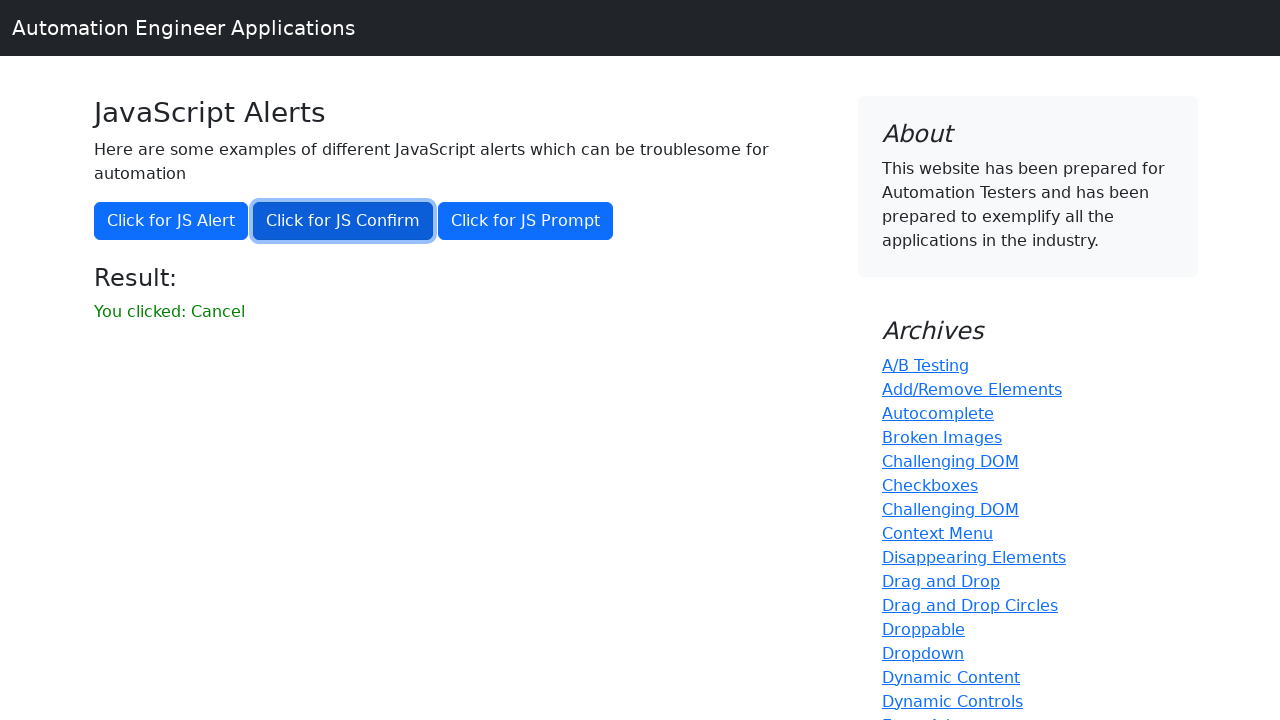

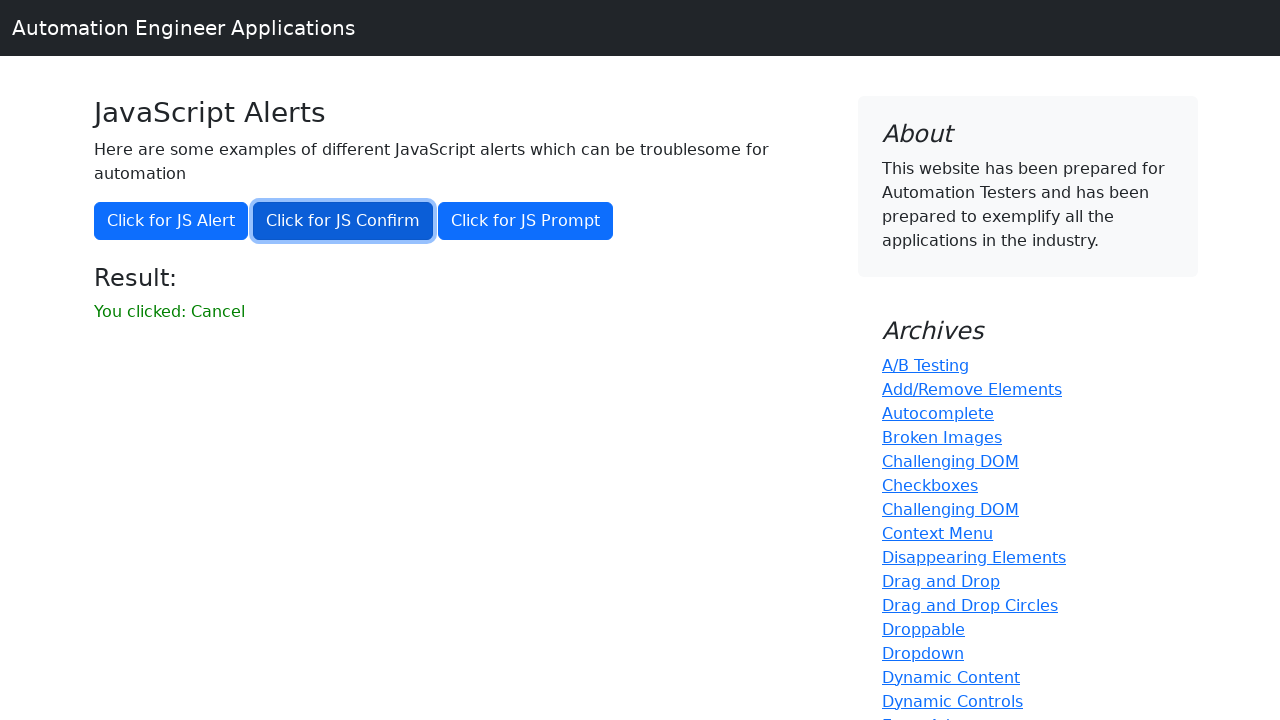